Tests a wait scenario where a button becomes clickable after a delay, clicks the verify button, and checks for a success message

Starting URL: http://suninjuly.github.io/wait2.html

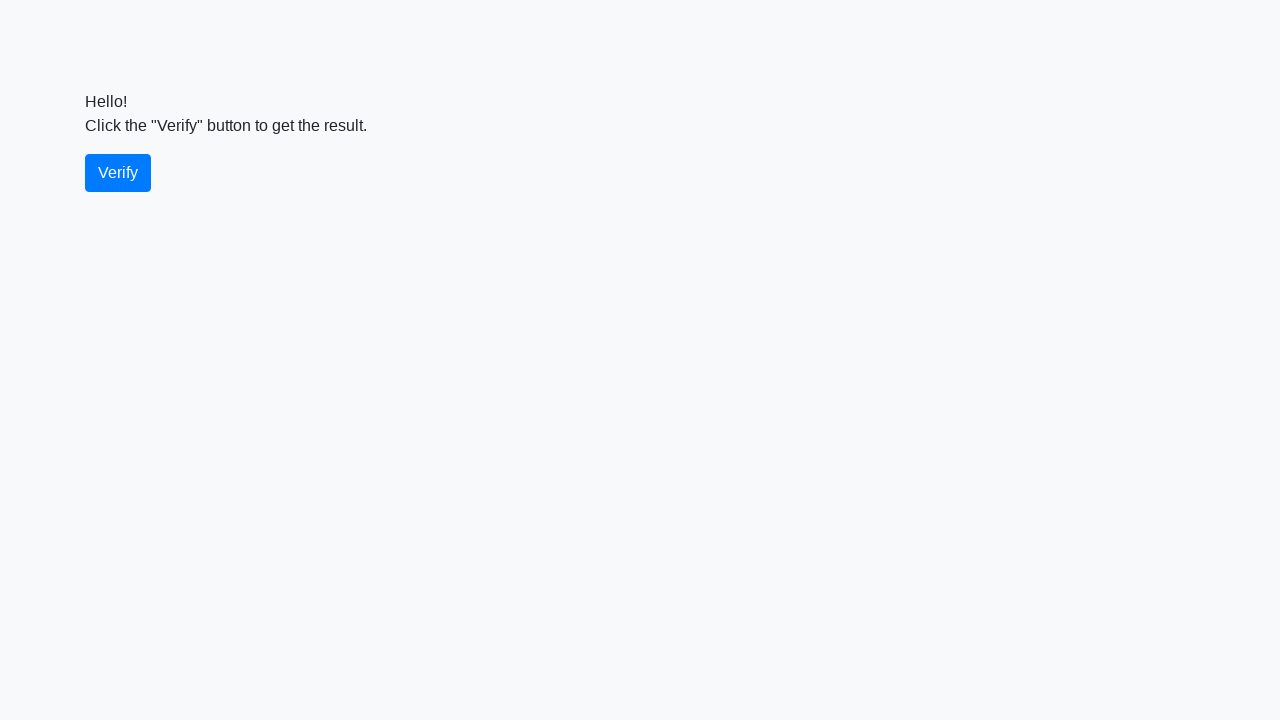

Waited for verify button to become visible
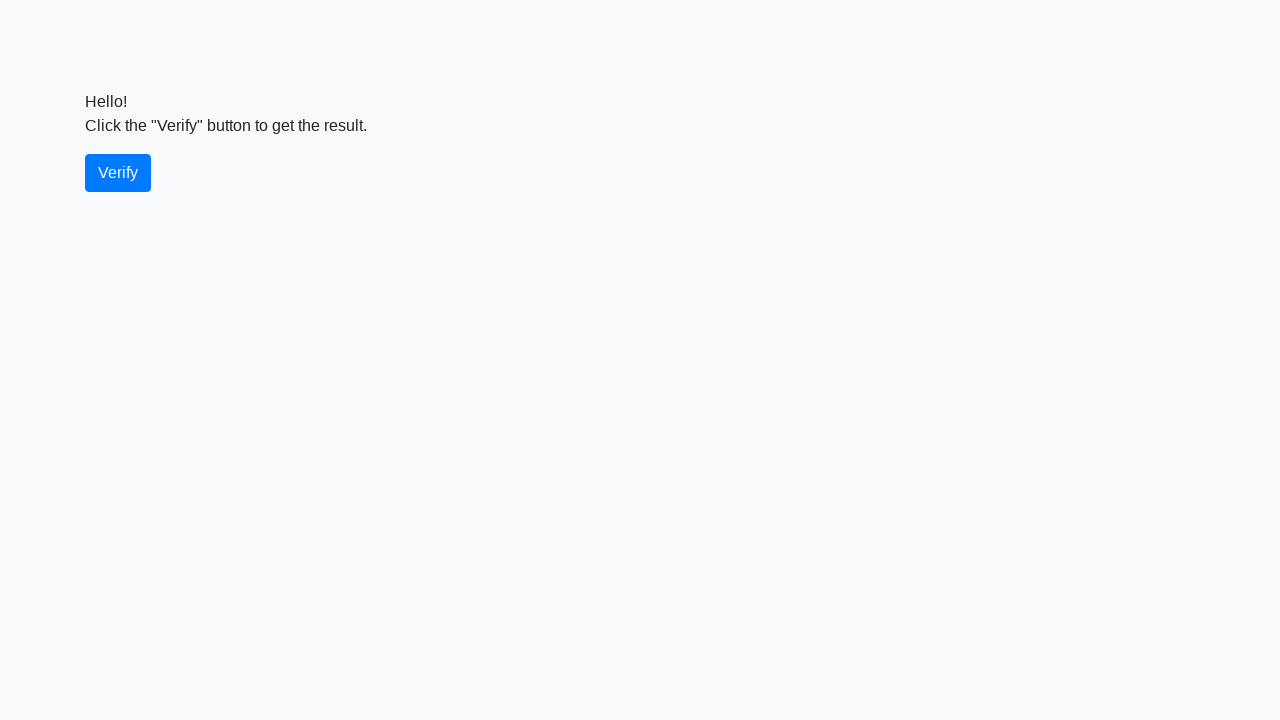

Clicked the verify button at (118, 173) on #verify
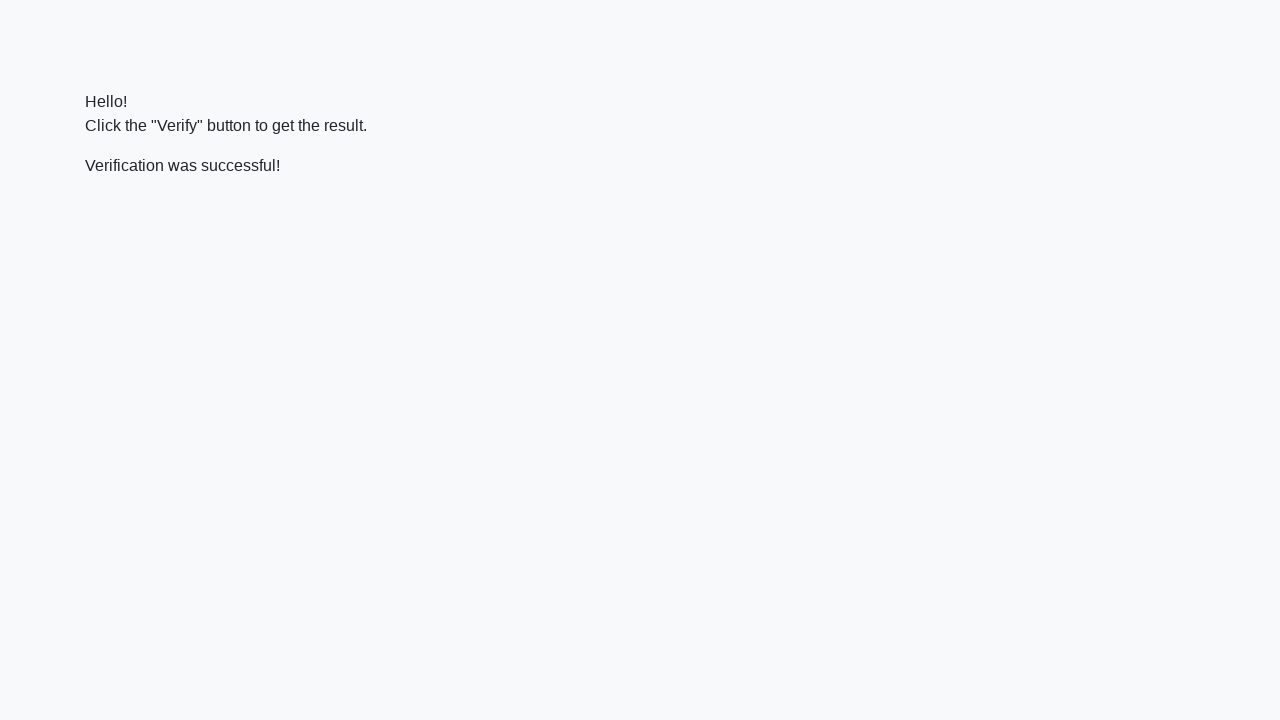

Located the verify message element
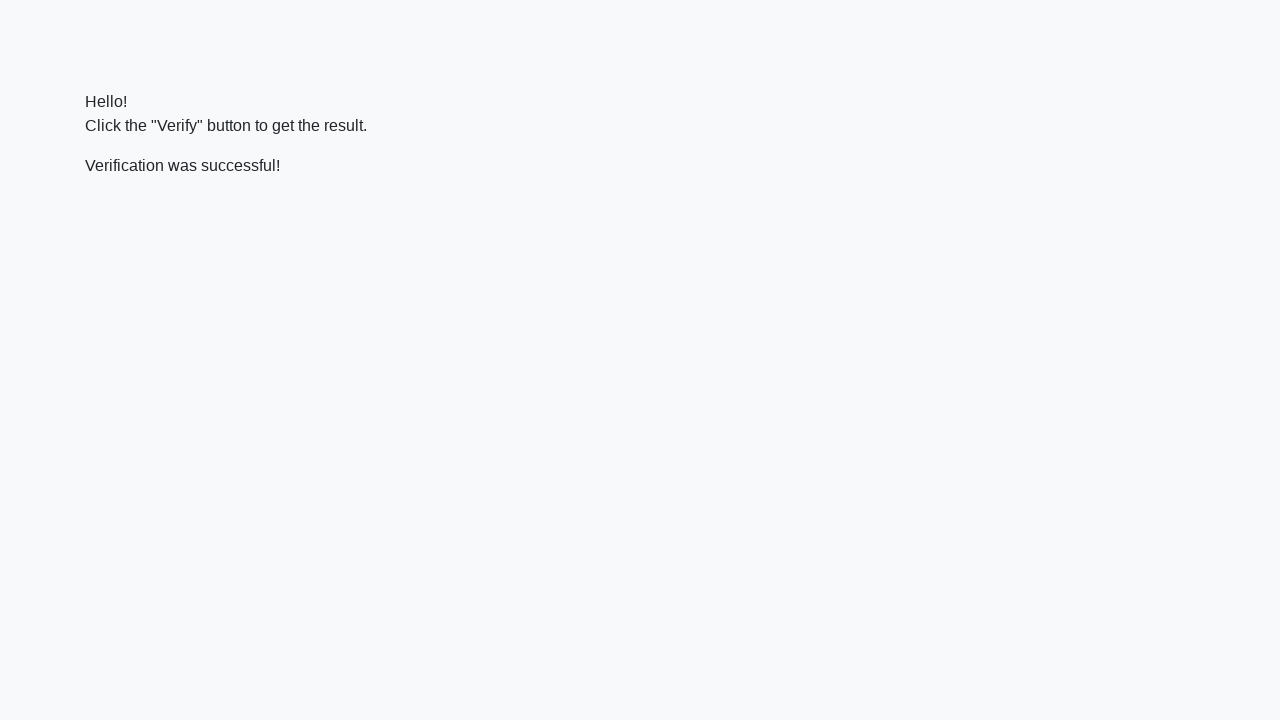

Waited for success message to become visible
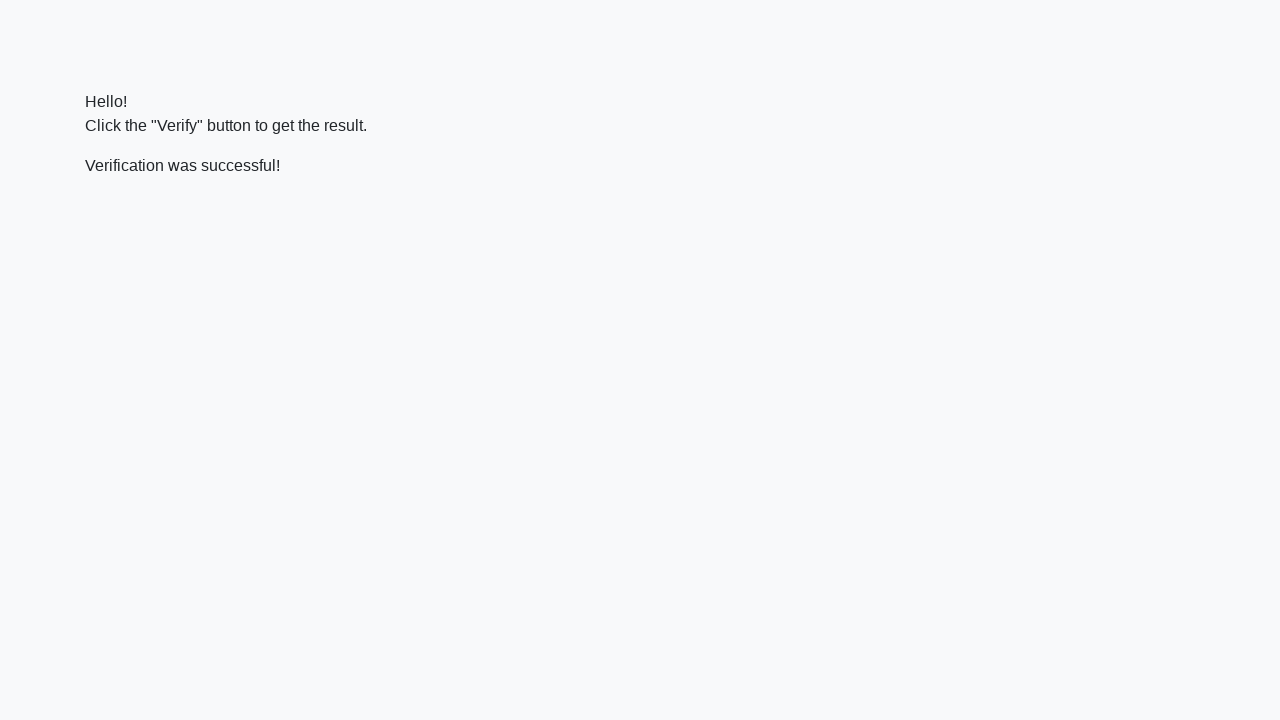

Verified that success message contains 'successful'
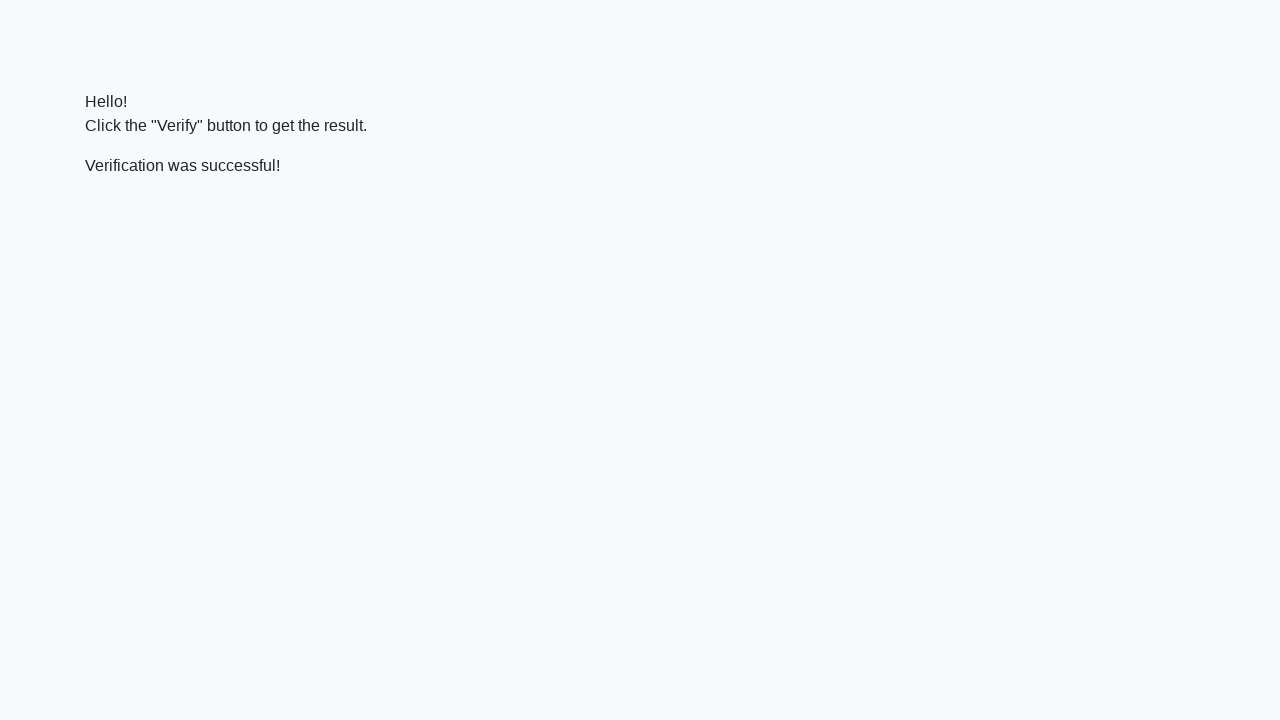

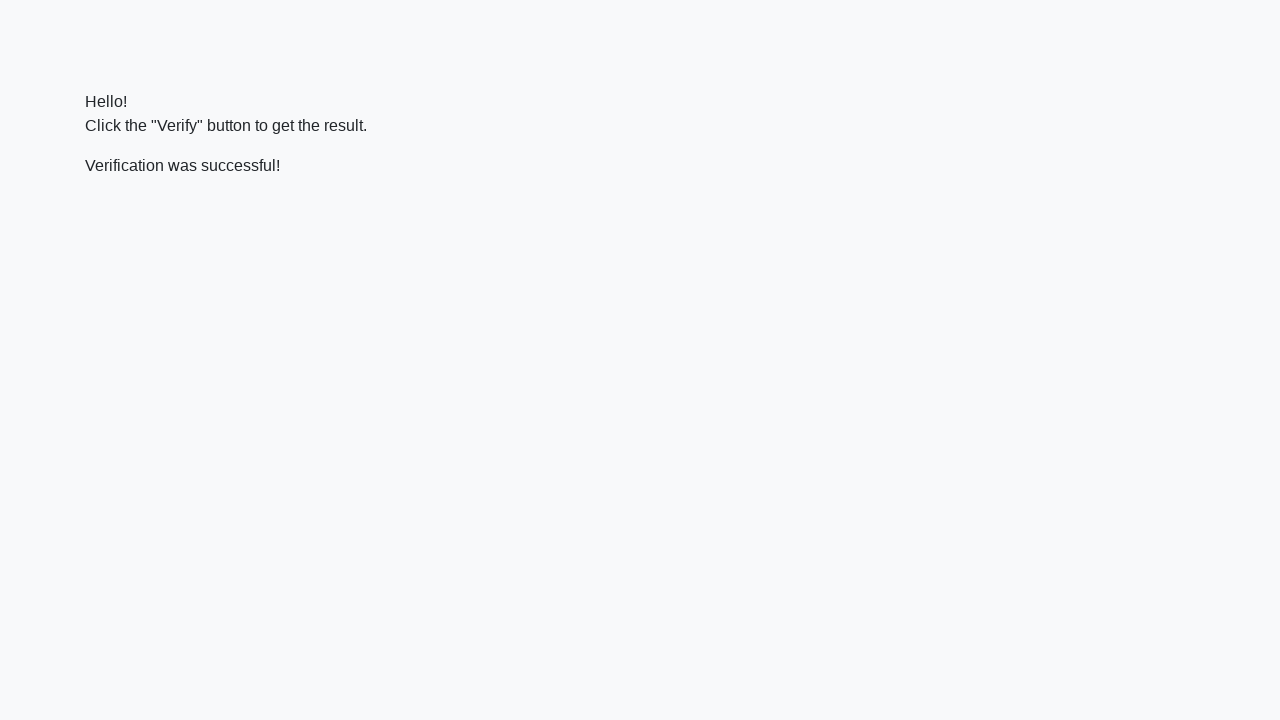